Tests the add/remove elements functionality by clicking the Add Element button 10 times to create 10 Delete buttons, verifying they were created, then clicking all Delete buttons until none remain, and verifying they are all gone.

Starting URL: https://the-internet.herokuapp.com/add_remove_elements/

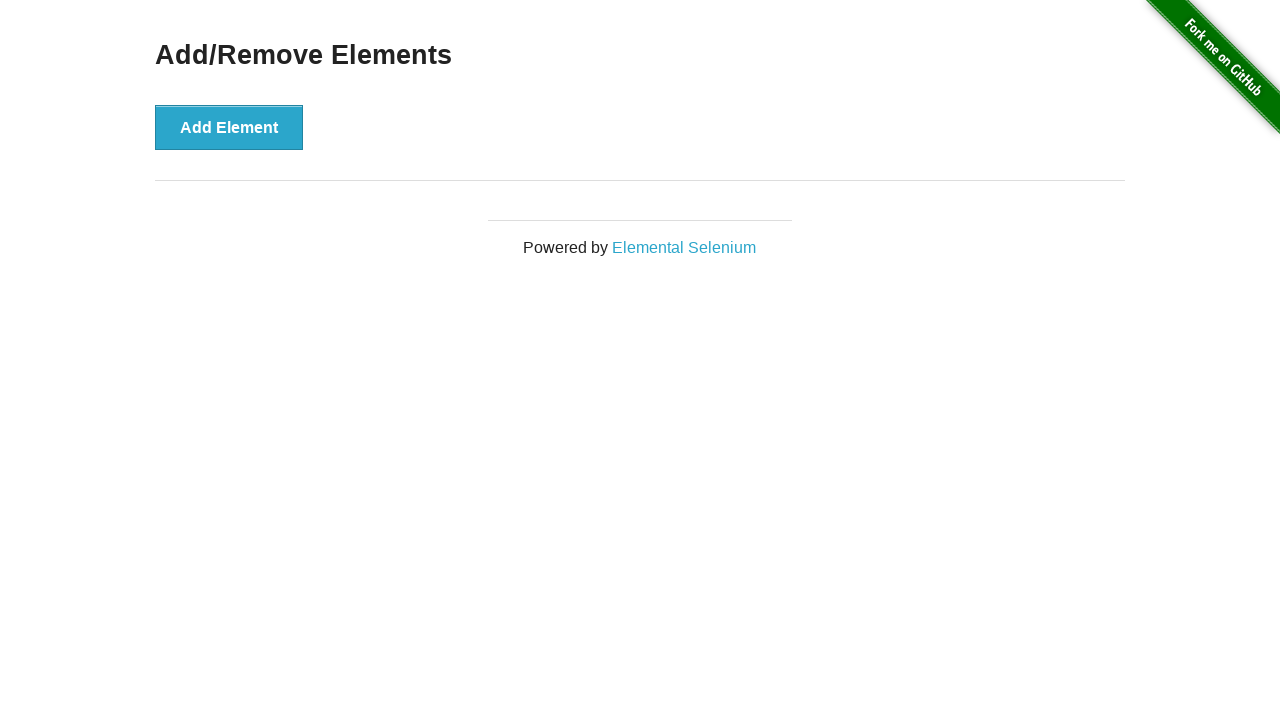

Clicked Add Element button (iteration 1/10) at (229, 127) on xpath=//*[text()='Add Element']
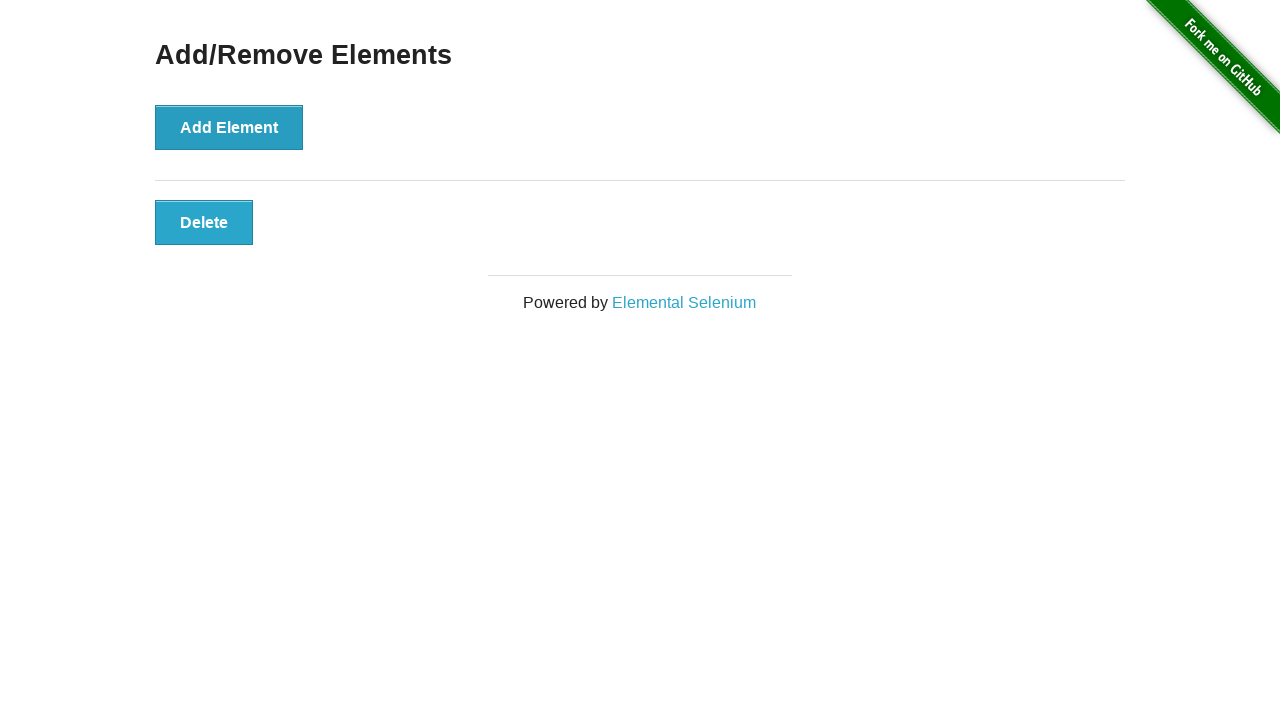

Clicked Add Element button (iteration 2/10) at (229, 127) on xpath=//*[text()='Add Element']
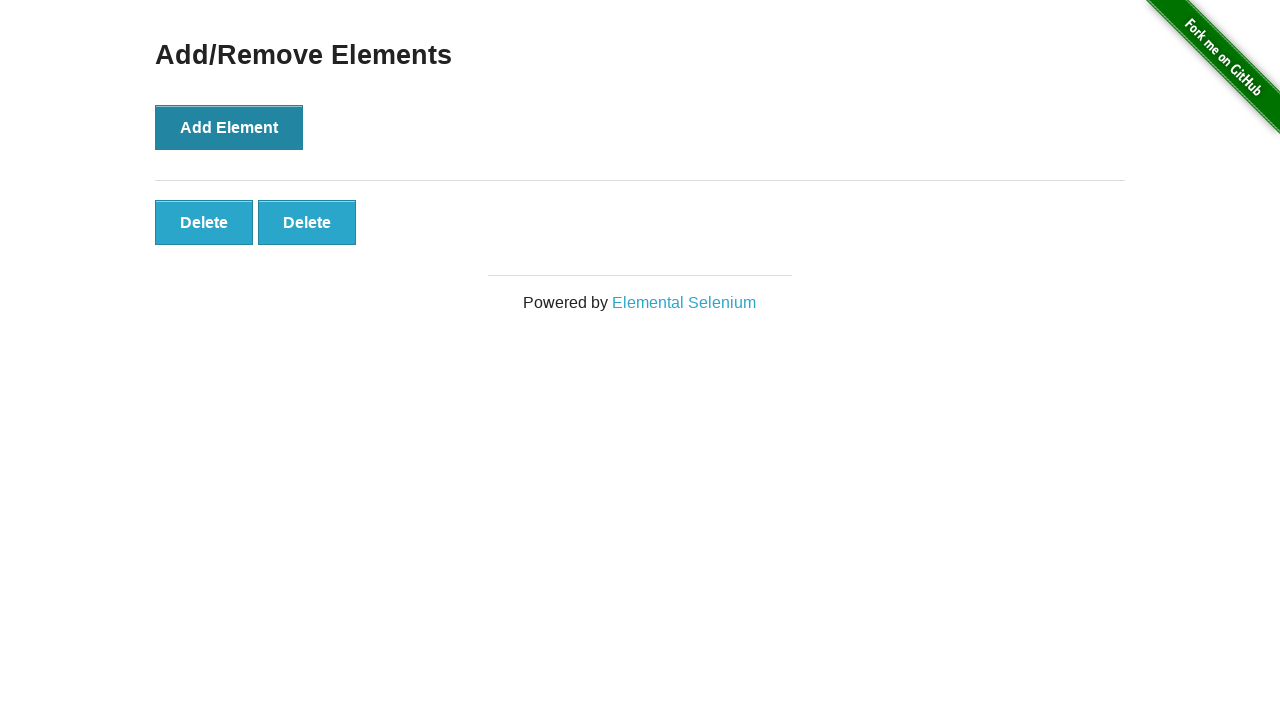

Clicked Add Element button (iteration 3/10) at (229, 127) on xpath=//*[text()='Add Element']
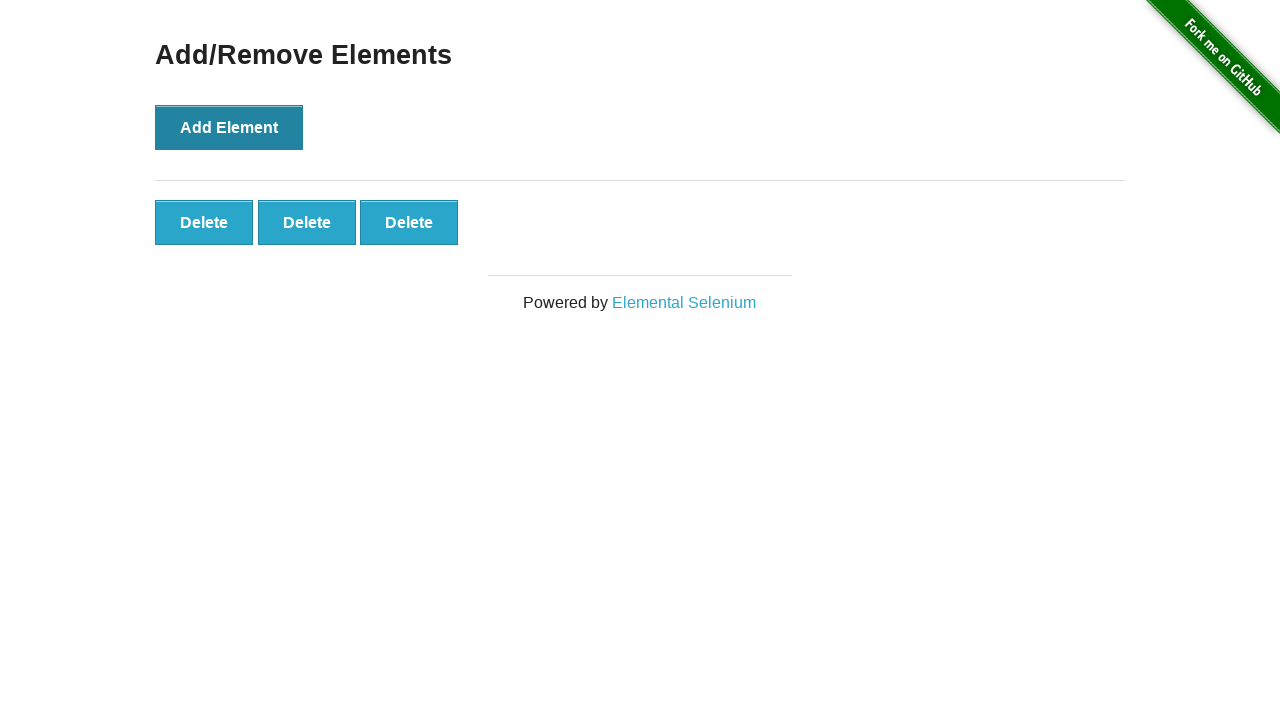

Clicked Add Element button (iteration 4/10) at (229, 127) on xpath=//*[text()='Add Element']
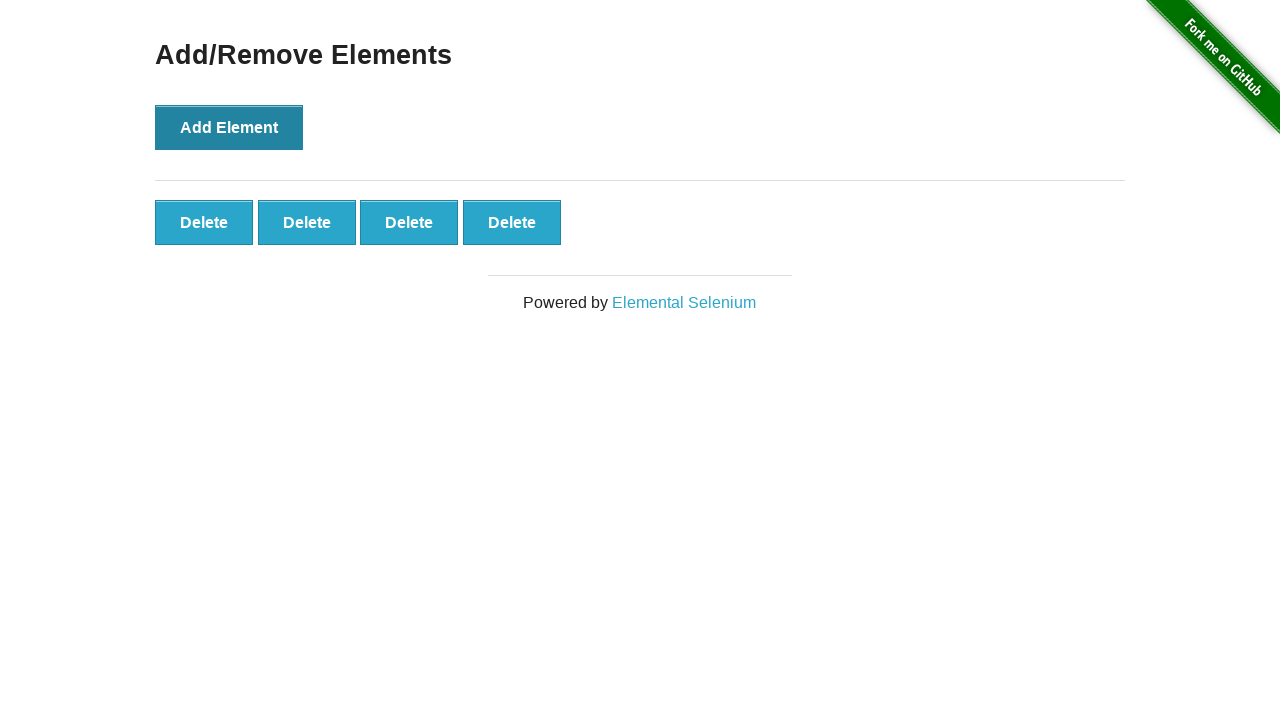

Clicked Add Element button (iteration 5/10) at (229, 127) on xpath=//*[text()='Add Element']
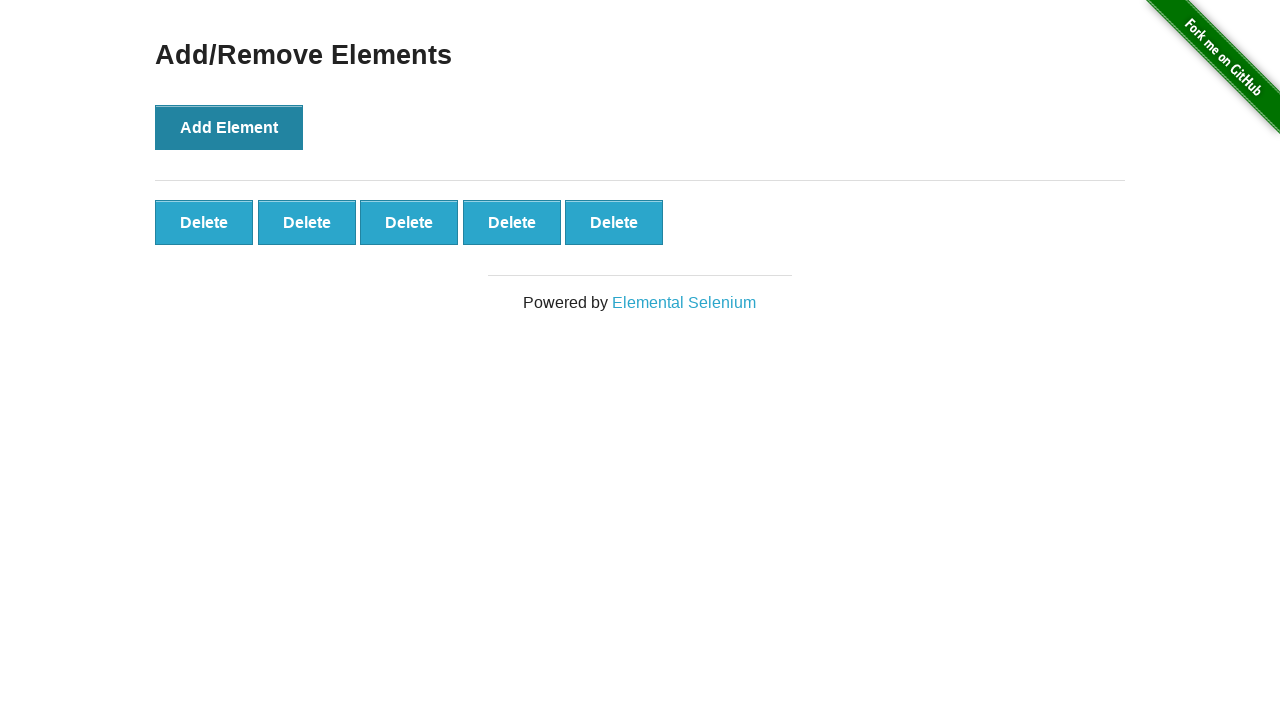

Clicked Add Element button (iteration 6/10) at (229, 127) on xpath=//*[text()='Add Element']
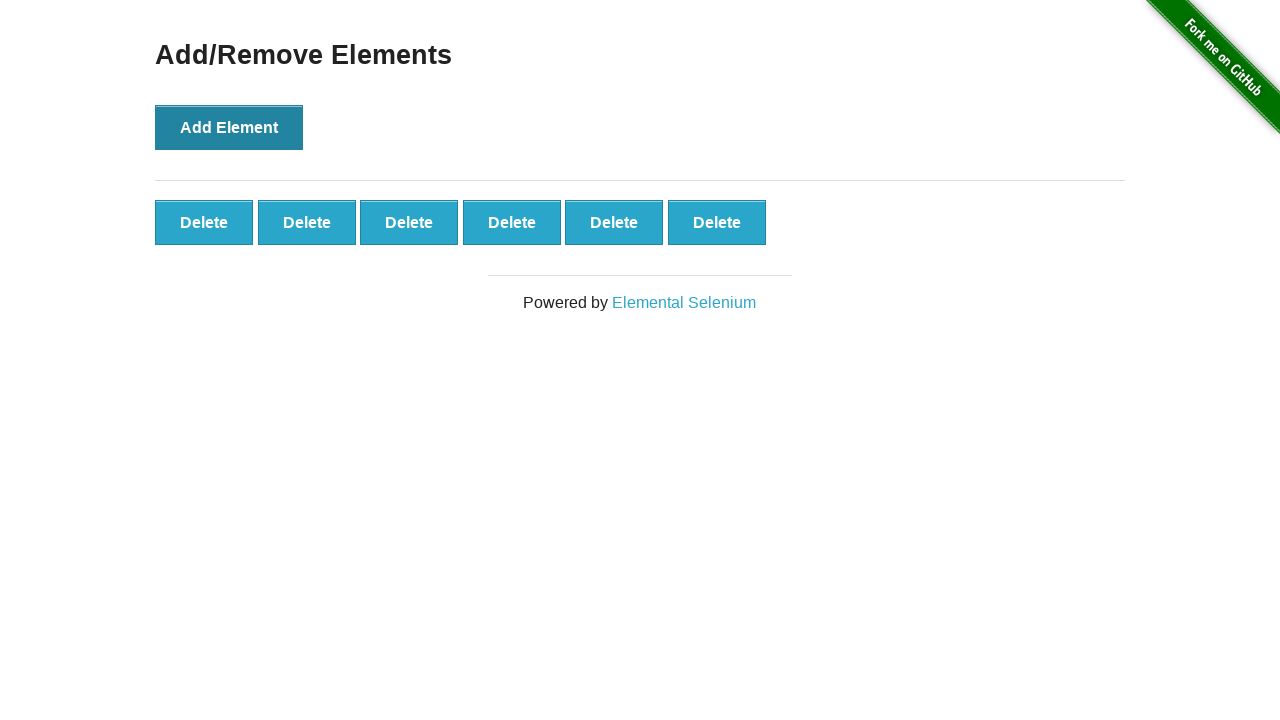

Clicked Add Element button (iteration 7/10) at (229, 127) on xpath=//*[text()='Add Element']
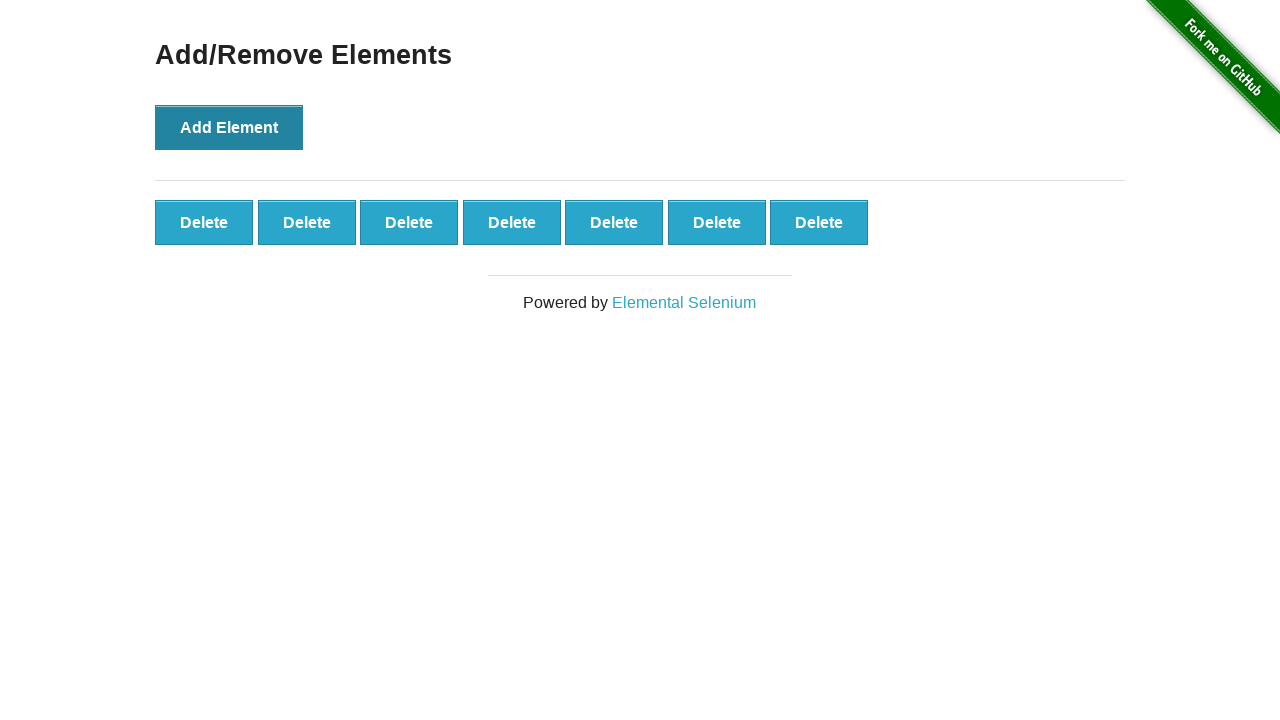

Clicked Add Element button (iteration 8/10) at (229, 127) on xpath=//*[text()='Add Element']
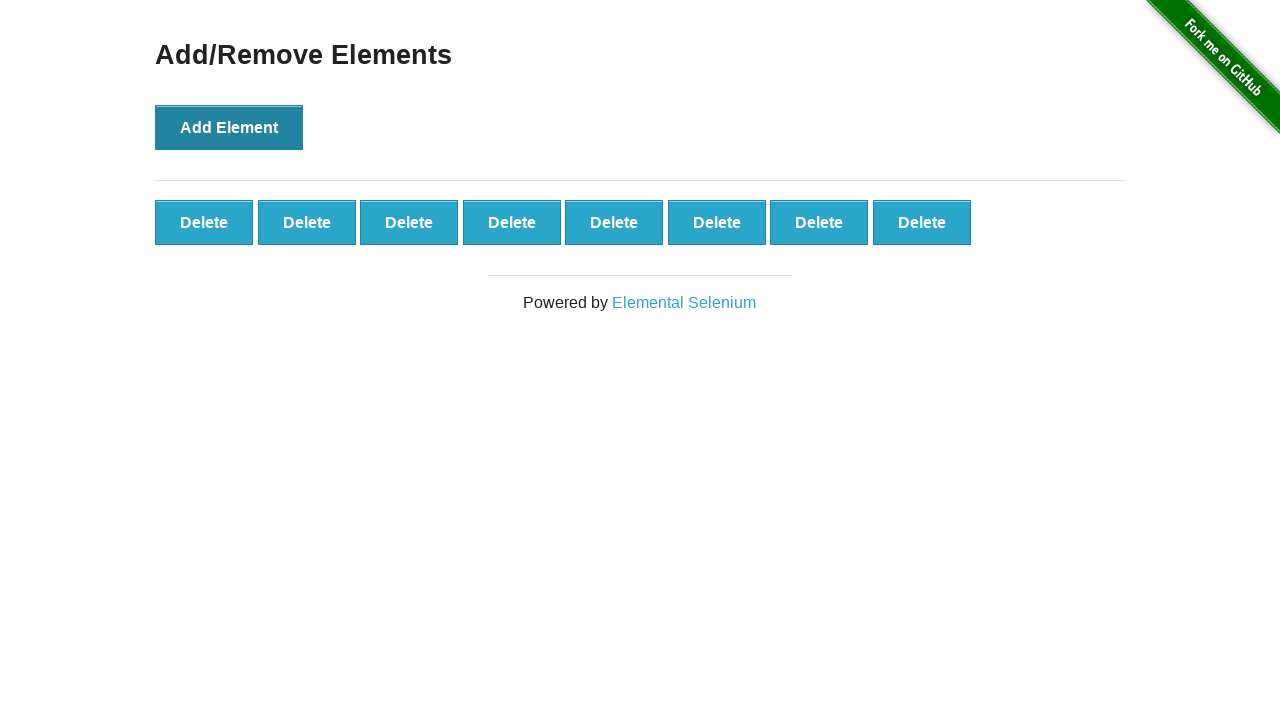

Clicked Add Element button (iteration 9/10) at (229, 127) on xpath=//*[text()='Add Element']
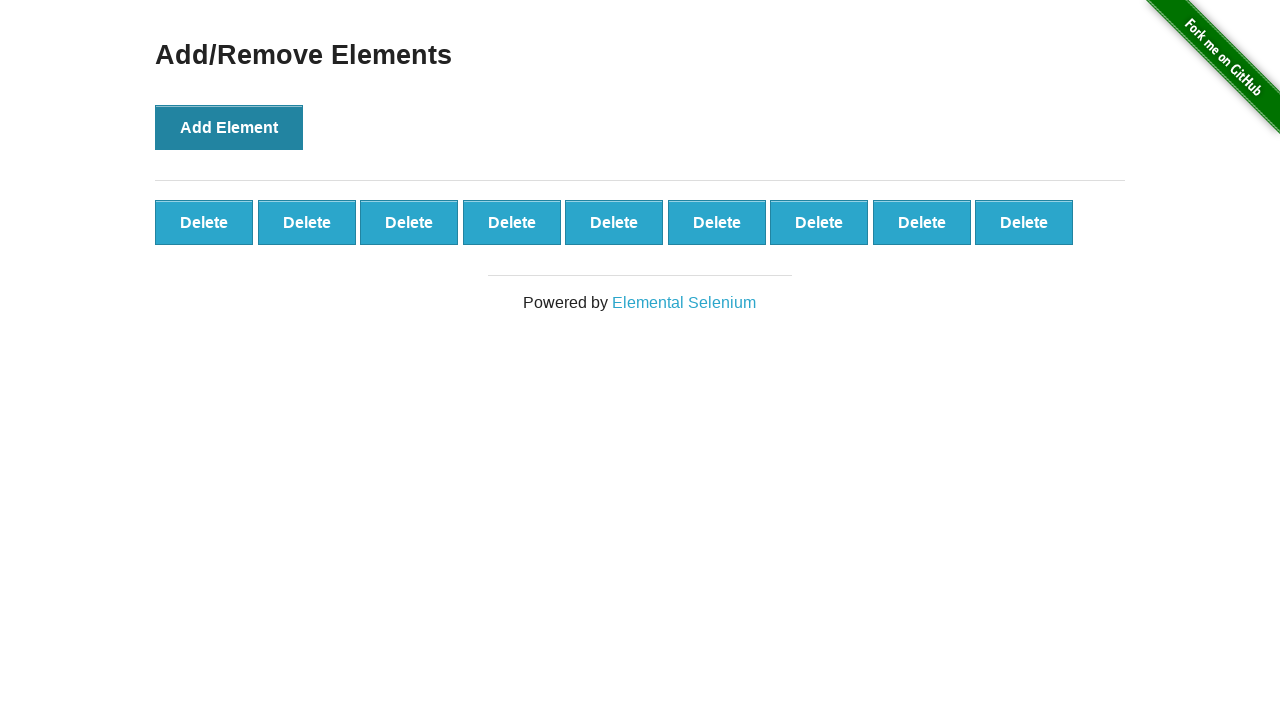

Clicked Add Element button (iteration 10/10) at (229, 127) on xpath=//*[text()='Add Element']
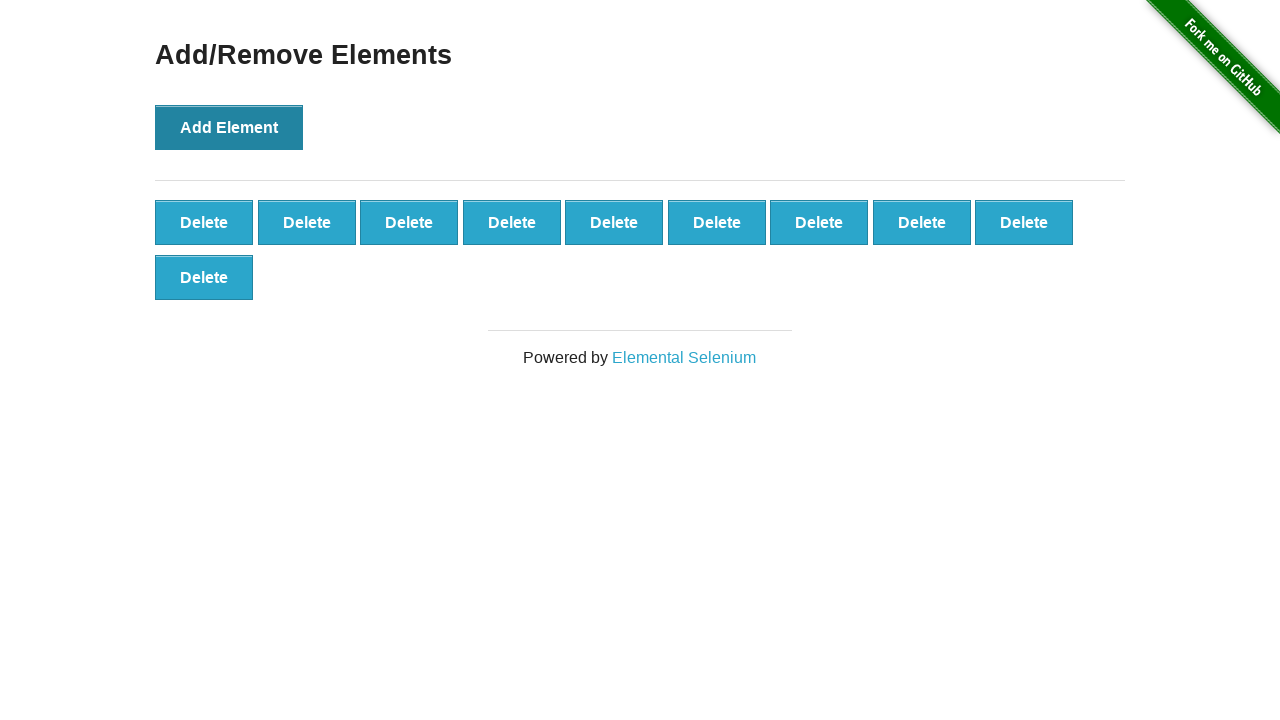

Located all Delete buttons after adding 10 elements
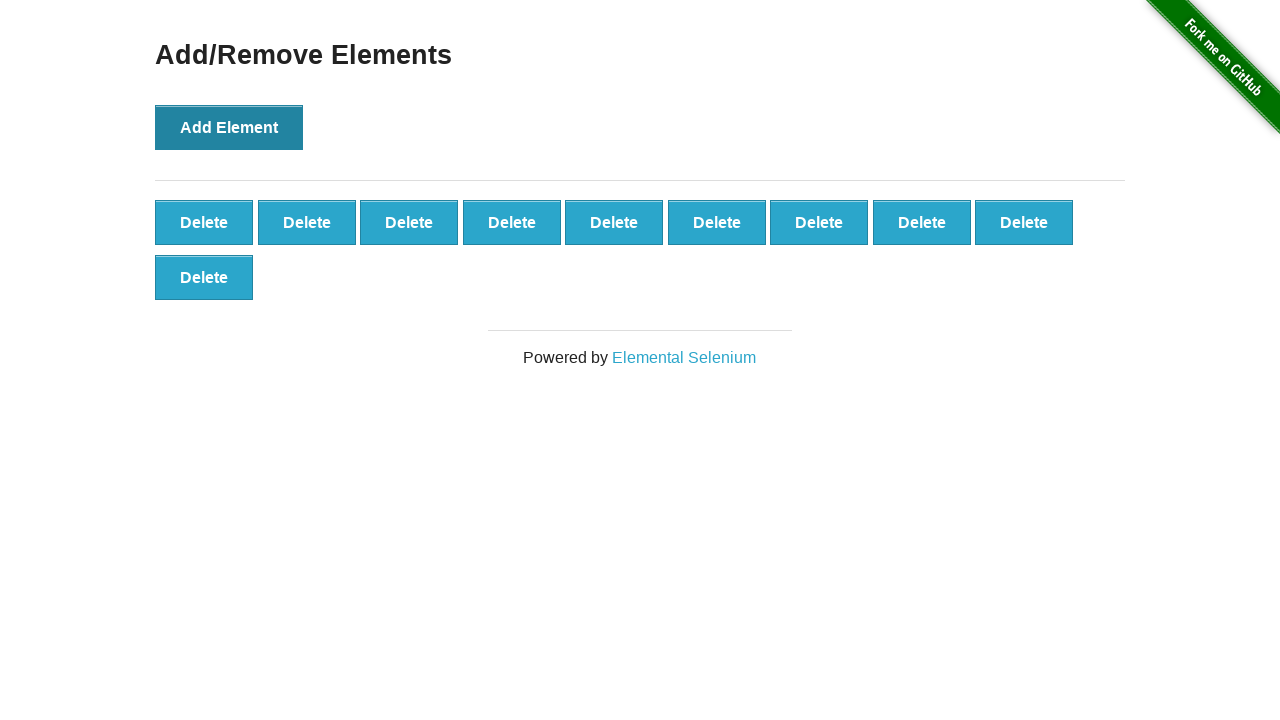

Verified that 10 Delete buttons were created
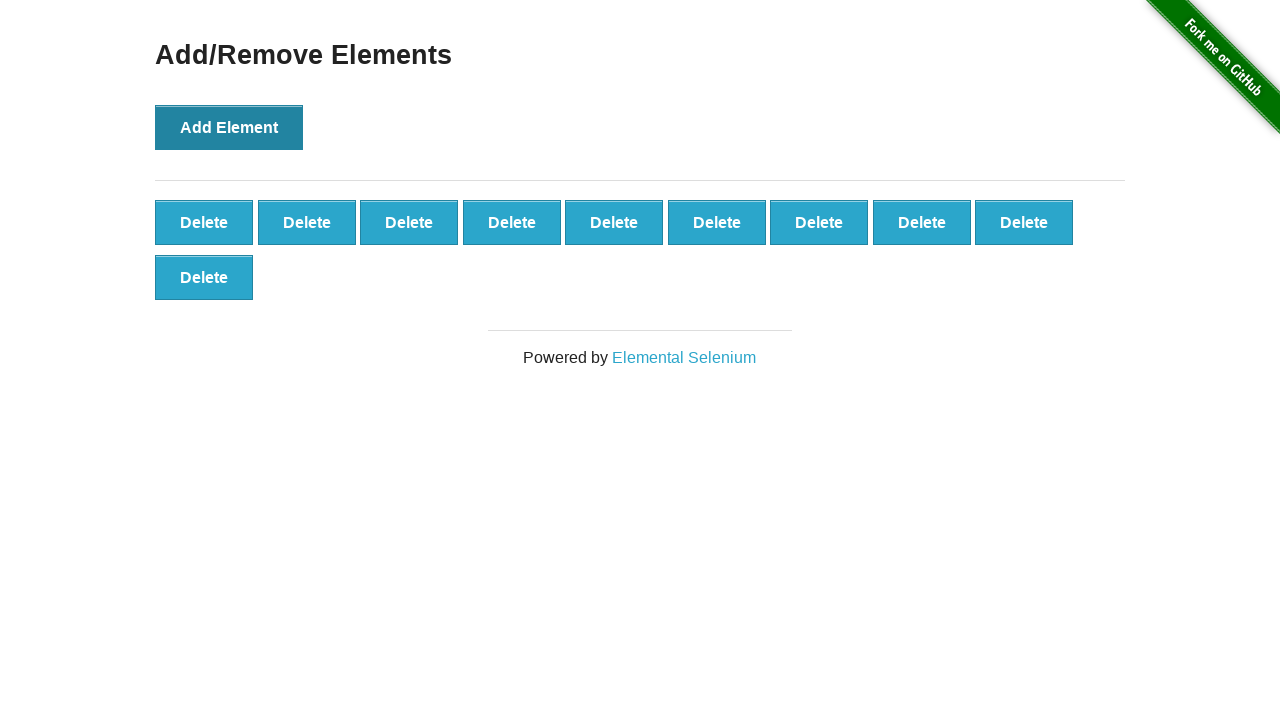

Clicked Delete button (9 remaining) at (204, 222) on xpath=//*[text()='Delete'] >> nth=0
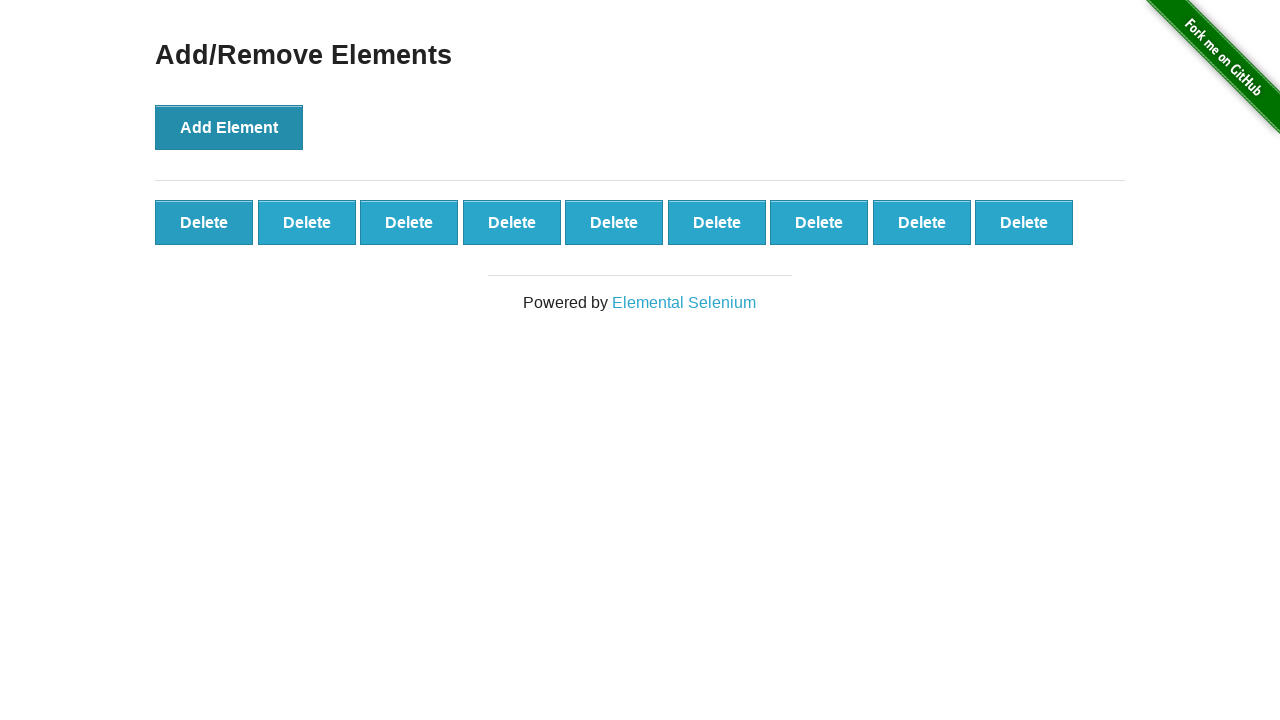

Clicked Delete button (8 remaining) at (204, 222) on xpath=//*[text()='Delete'] >> nth=0
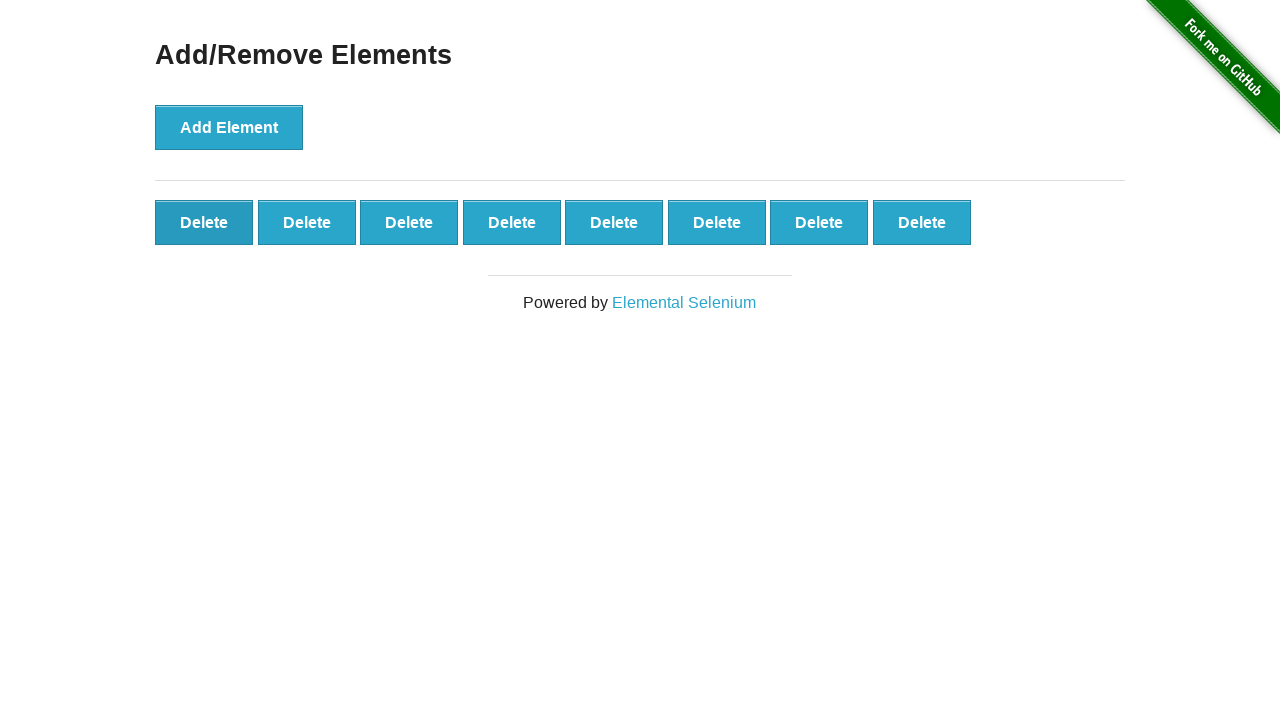

Clicked Delete button (7 remaining) at (204, 222) on xpath=//*[text()='Delete'] >> nth=0
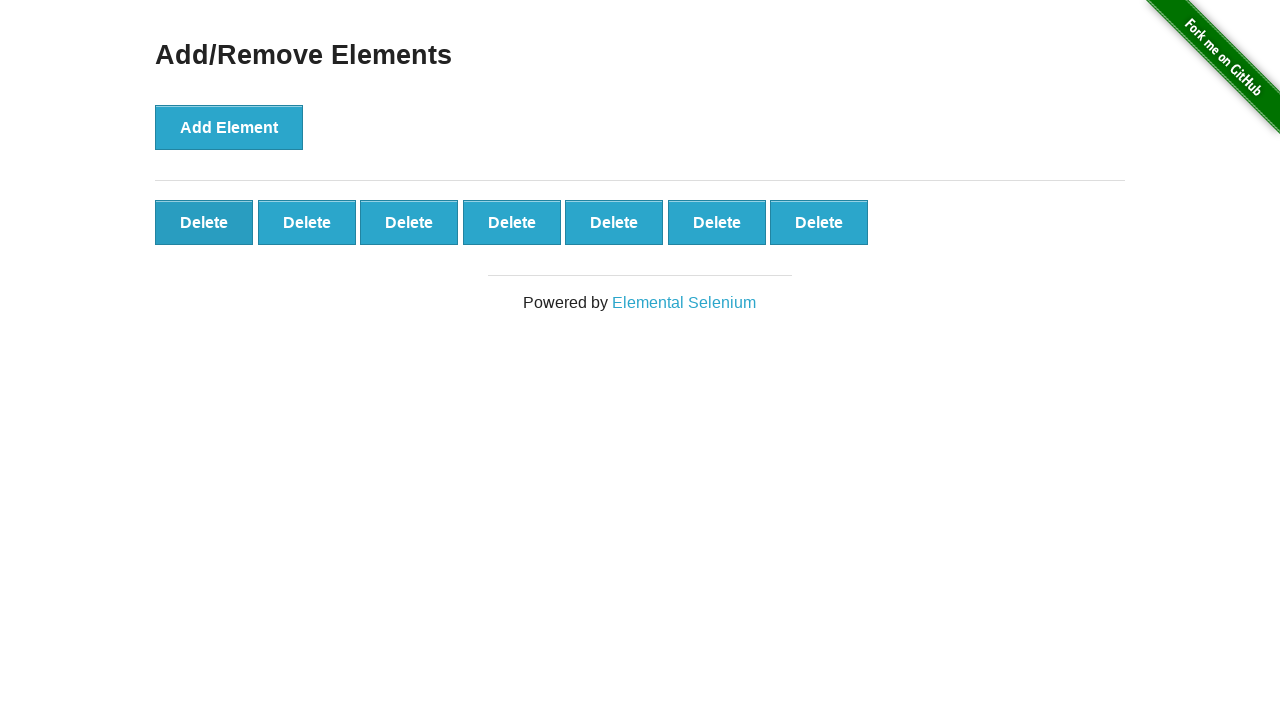

Clicked Delete button (6 remaining) at (204, 222) on xpath=//*[text()='Delete'] >> nth=0
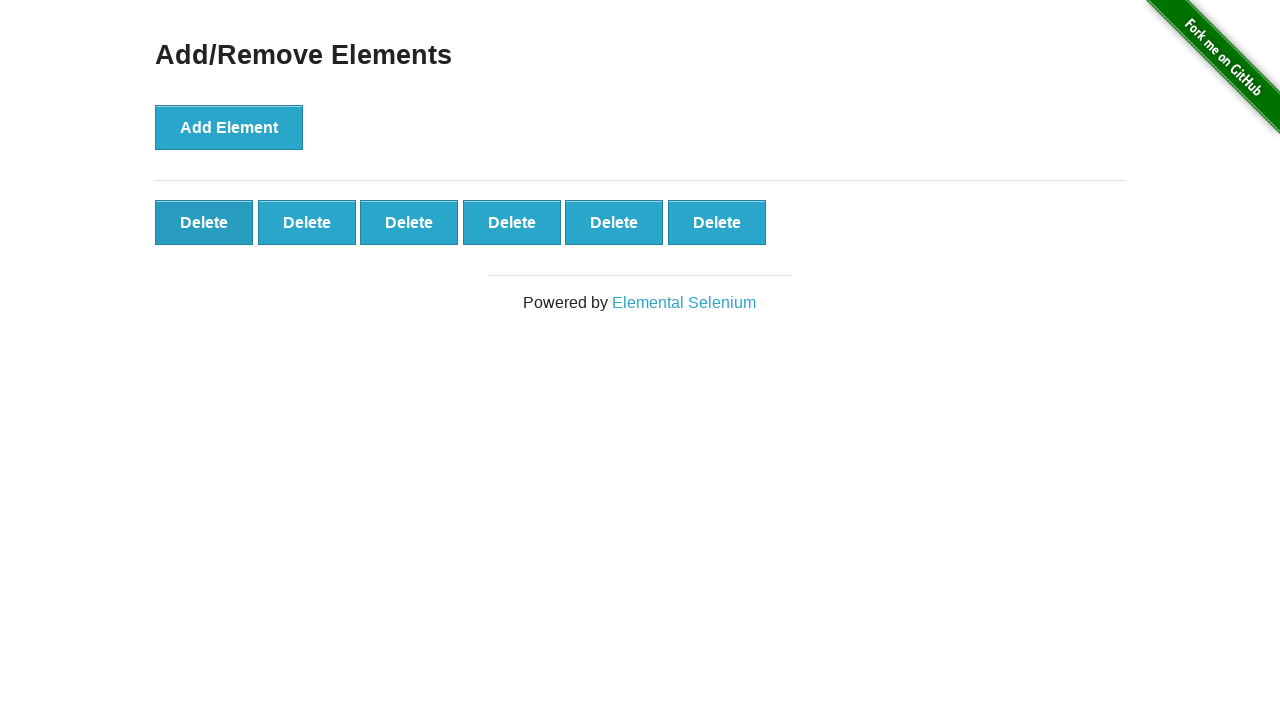

Clicked Delete button (5 remaining) at (204, 222) on xpath=//*[text()='Delete'] >> nth=0
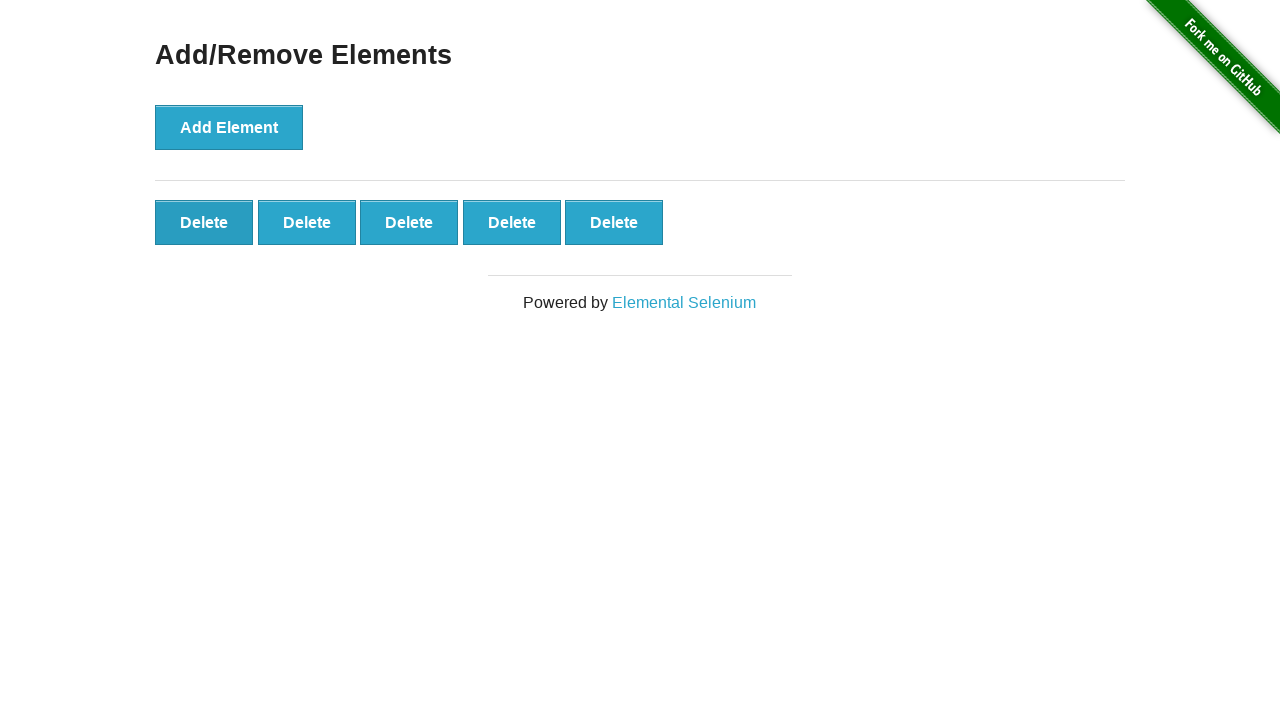

Clicked Delete button (4 remaining) at (204, 222) on xpath=//*[text()='Delete'] >> nth=0
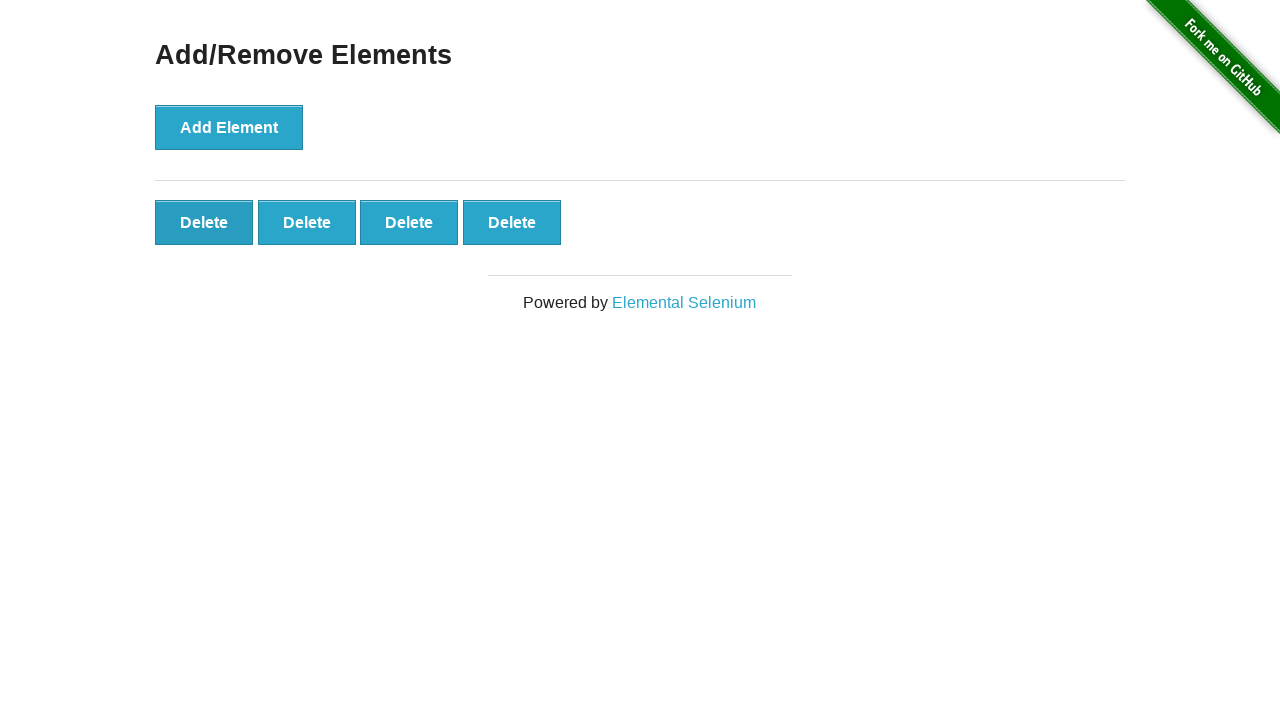

Clicked Delete button (3 remaining) at (204, 222) on xpath=//*[text()='Delete'] >> nth=0
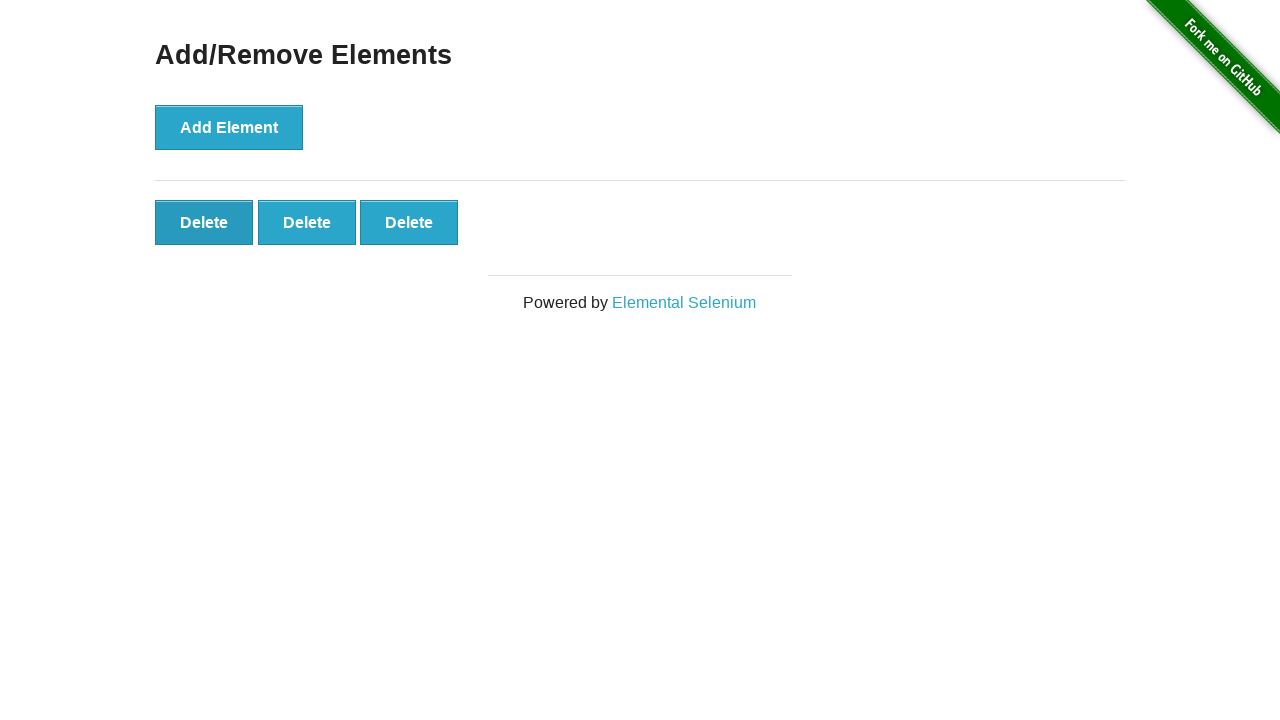

Clicked Delete button (2 remaining) at (204, 222) on xpath=//*[text()='Delete'] >> nth=0
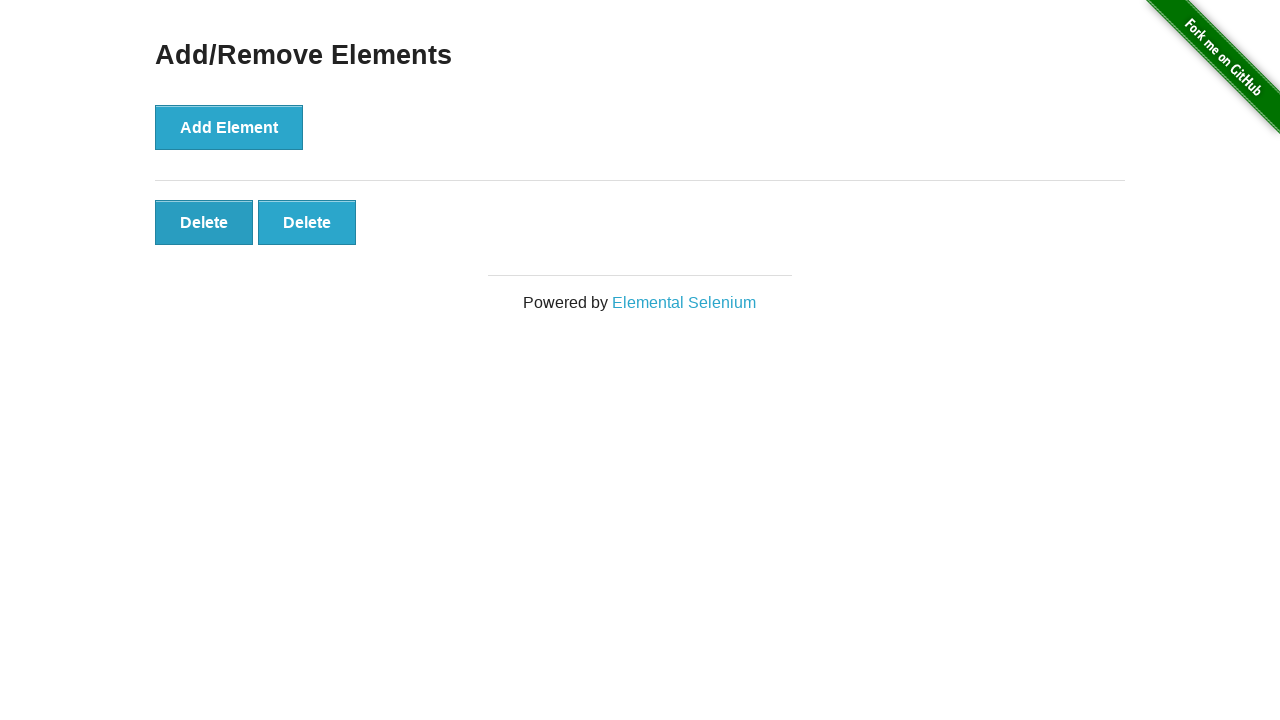

Clicked Delete button (1 remaining) at (204, 222) on xpath=//*[text()='Delete'] >> nth=0
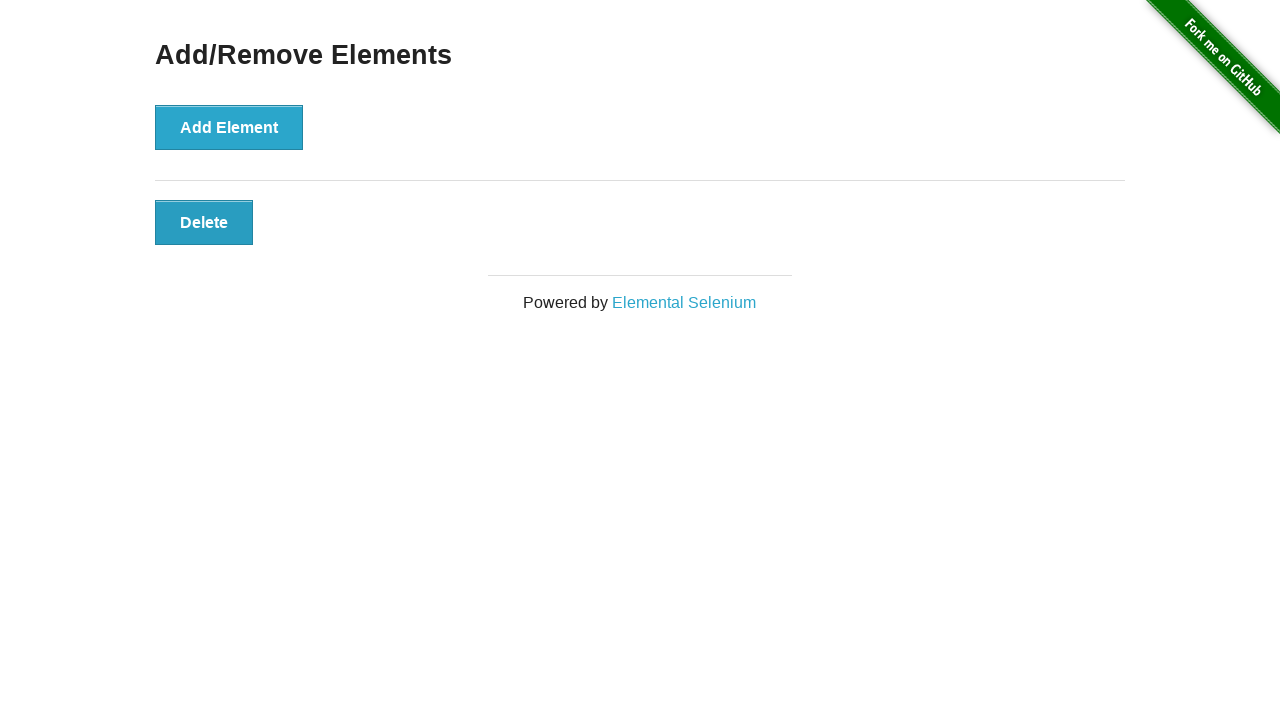

Clicked Delete button (0 remaining) at (204, 222) on xpath=//*[text()='Delete'] >> nth=0
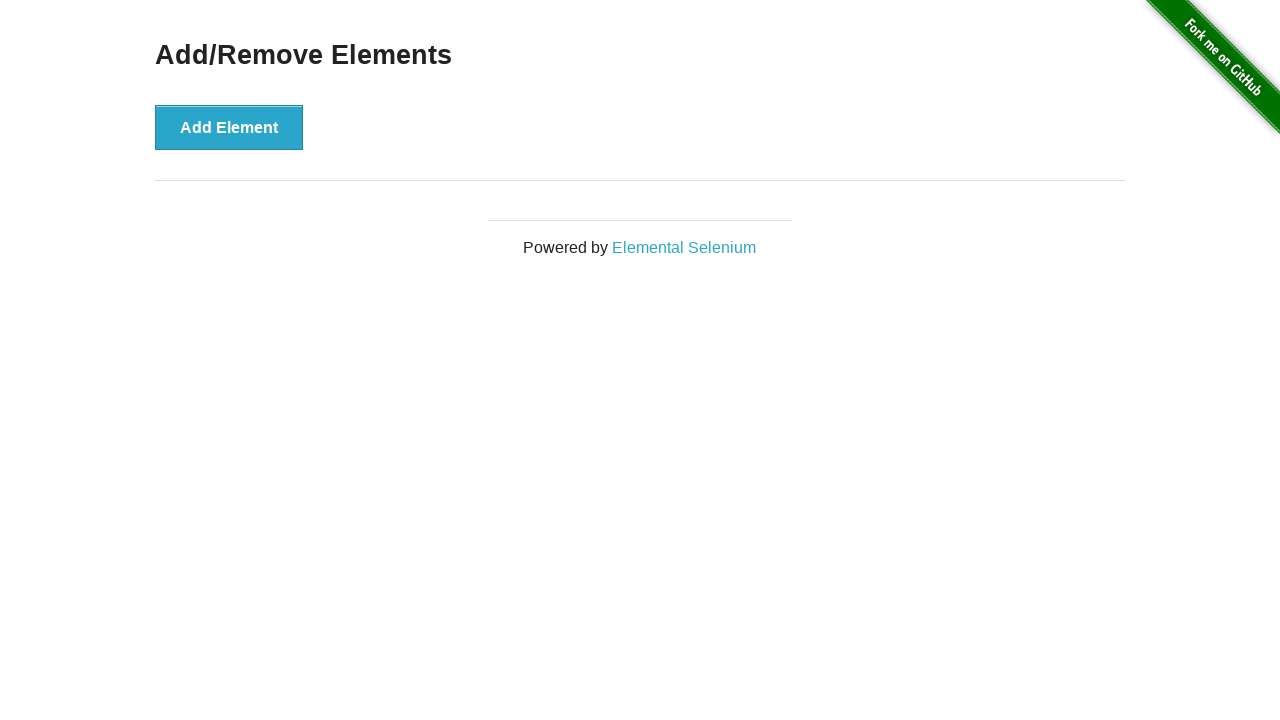

Verified that all Delete buttons have been removed
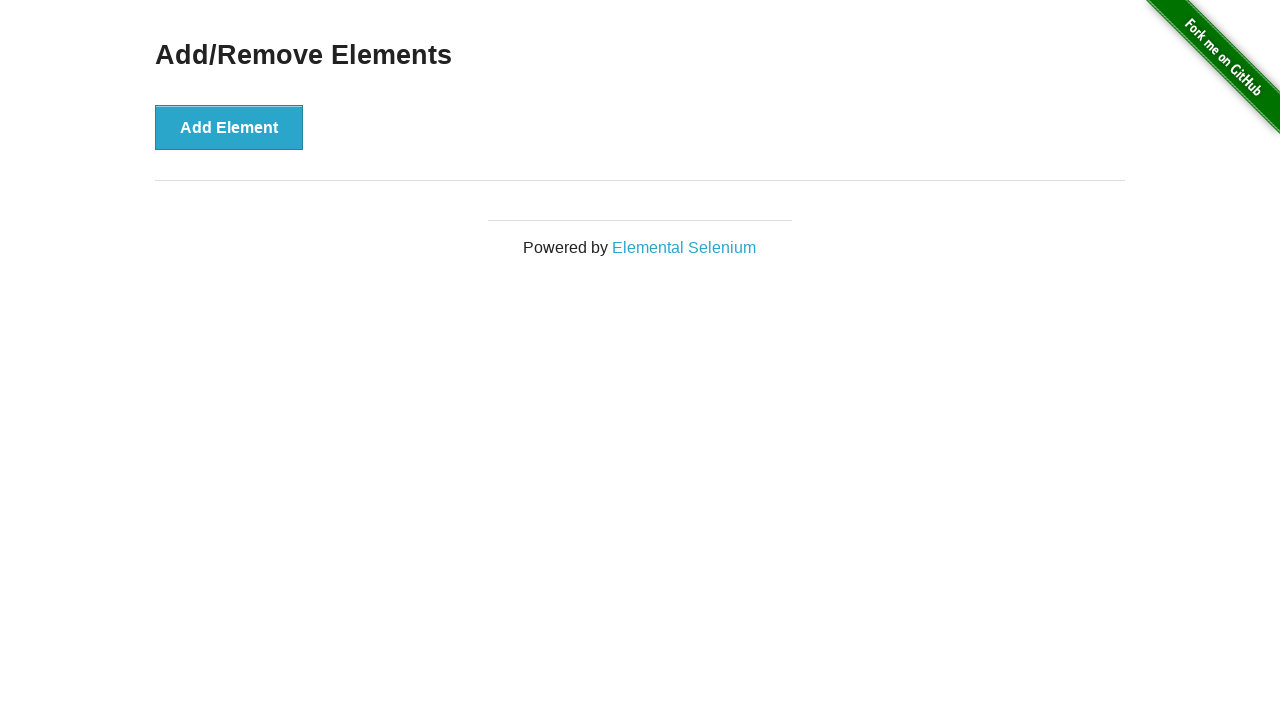

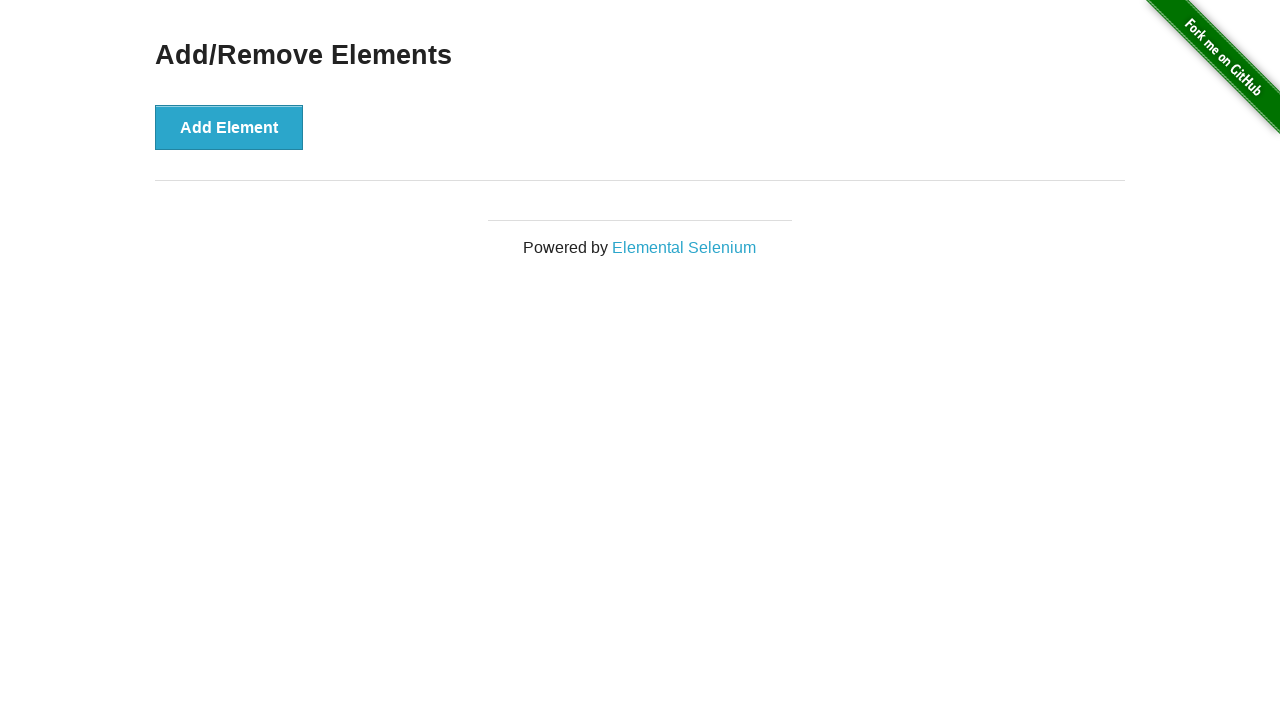